Tests that clicking login without entering username shows an error message requiring username

Starting URL: https://www.saucedemo.com/

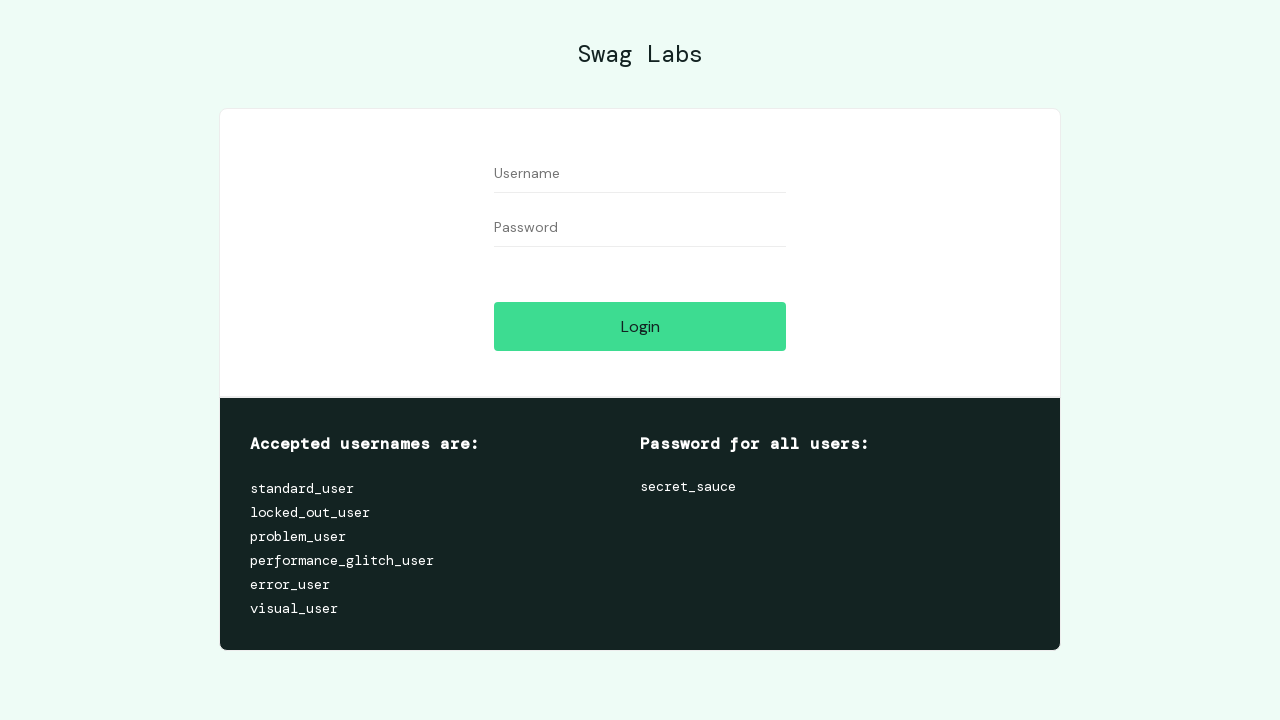

Clicked login button without entering username at (640, 326) on #login-button
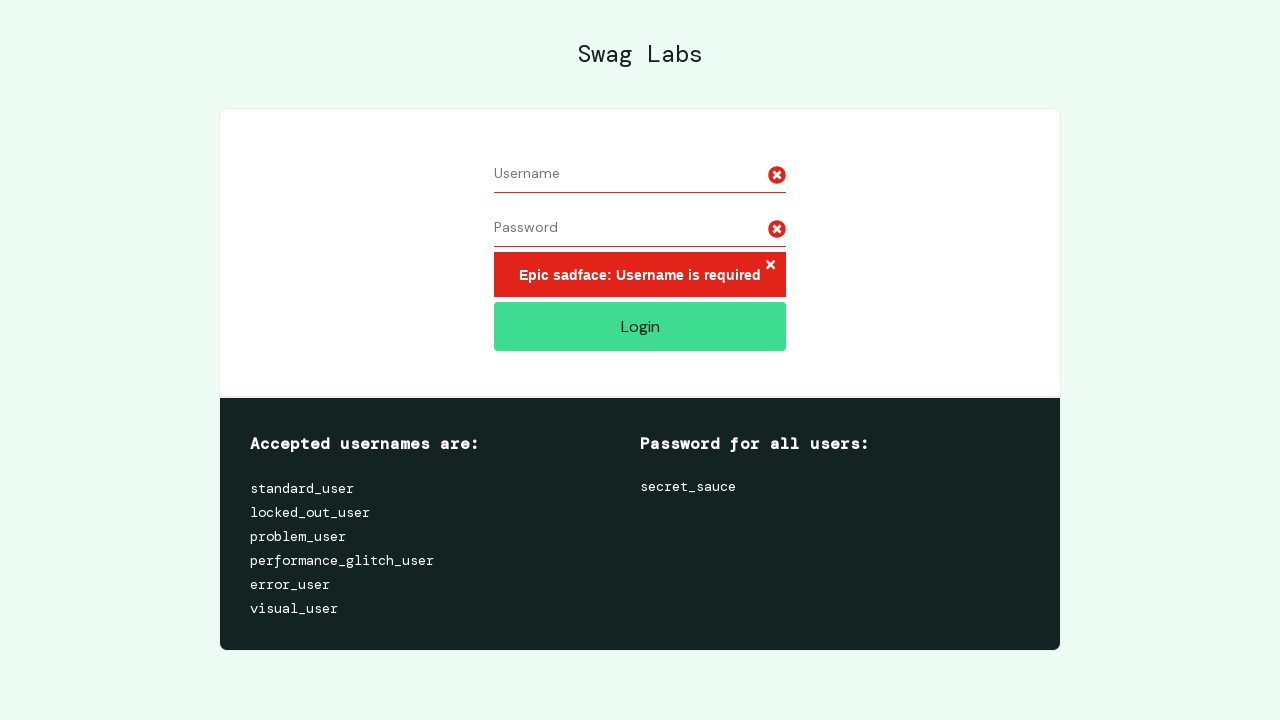

Error message requiring username appeared
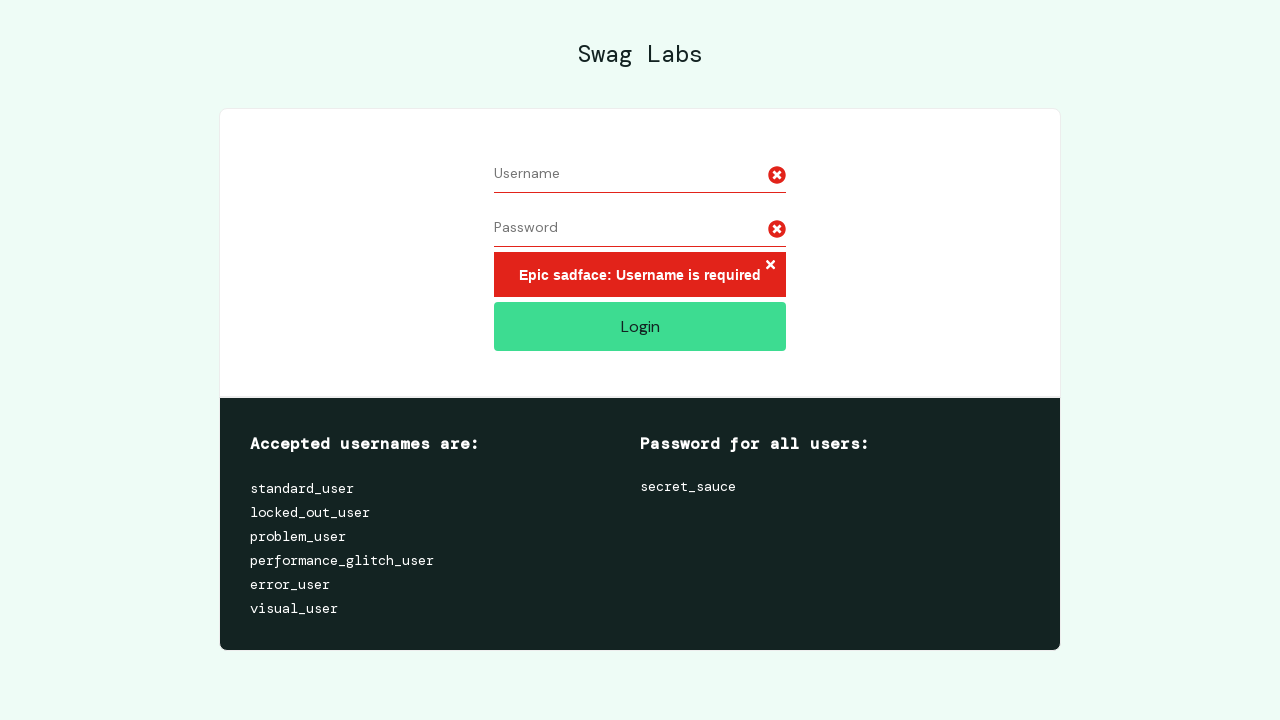

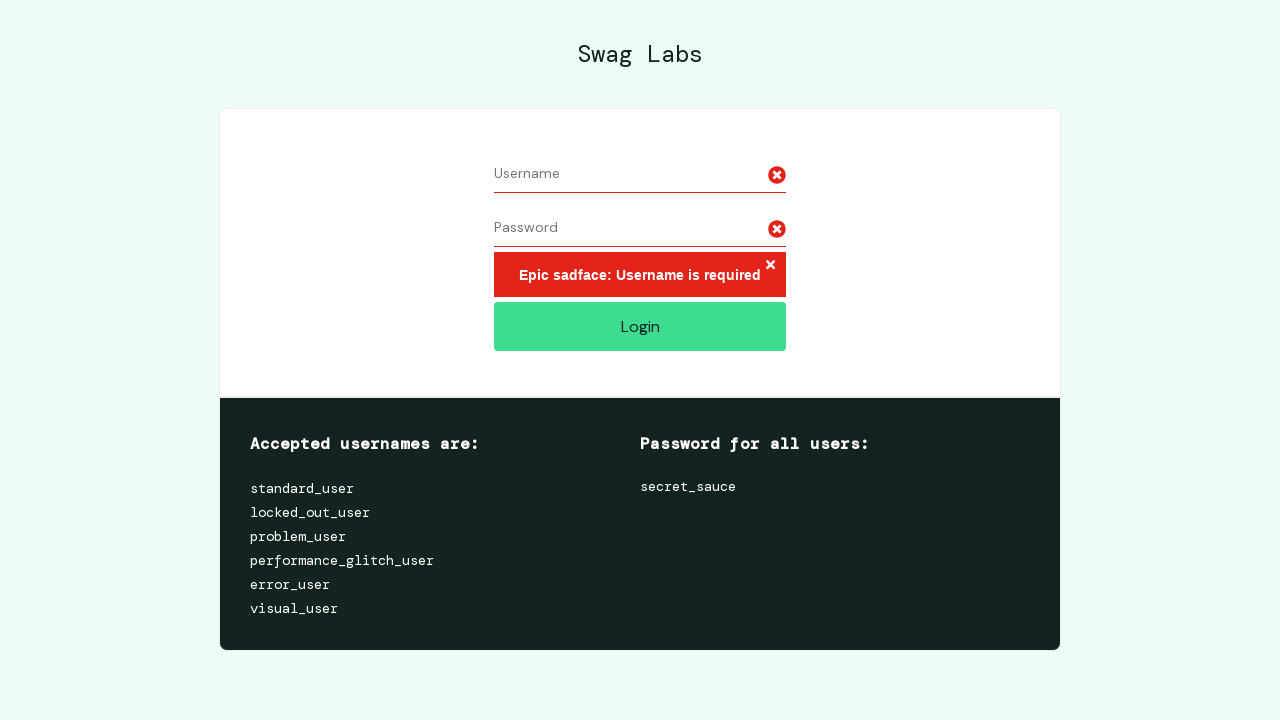